Clicks on the Mobile link and navigates to the mobile section

Starting URL: https://www.samsung.com/

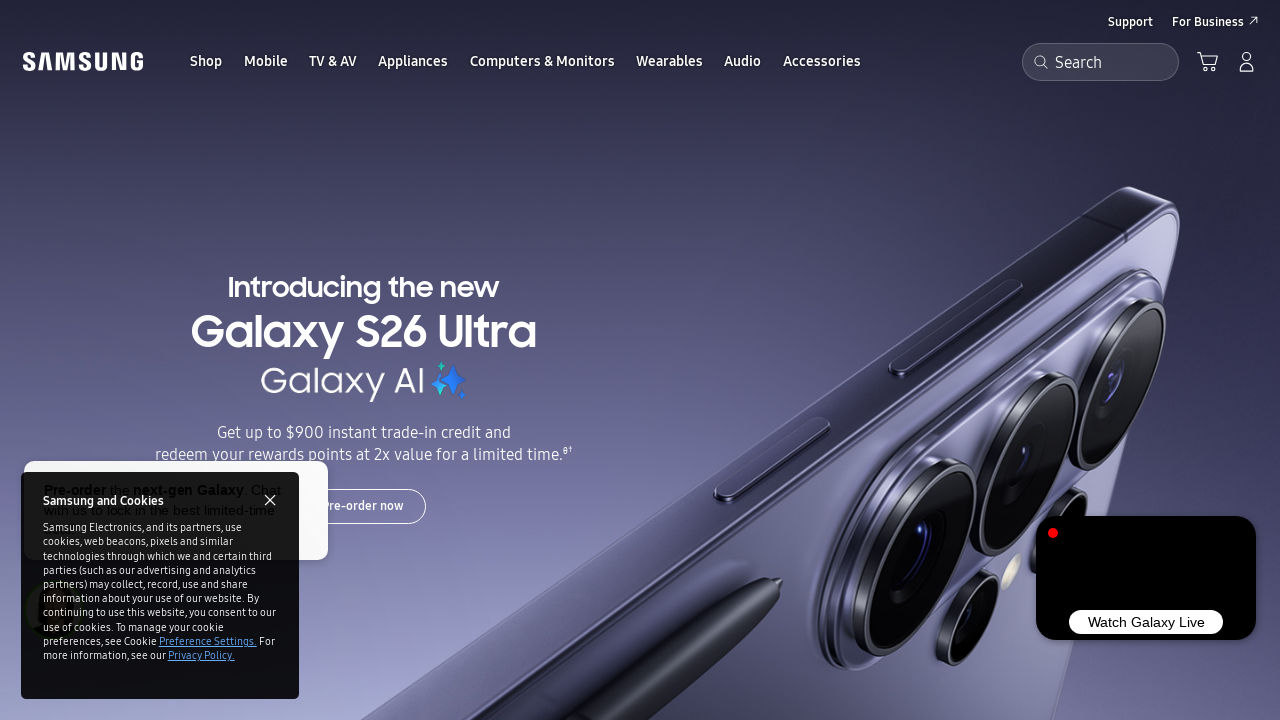

Clicked on the Mobile link at (266, 62) on text=Mobile
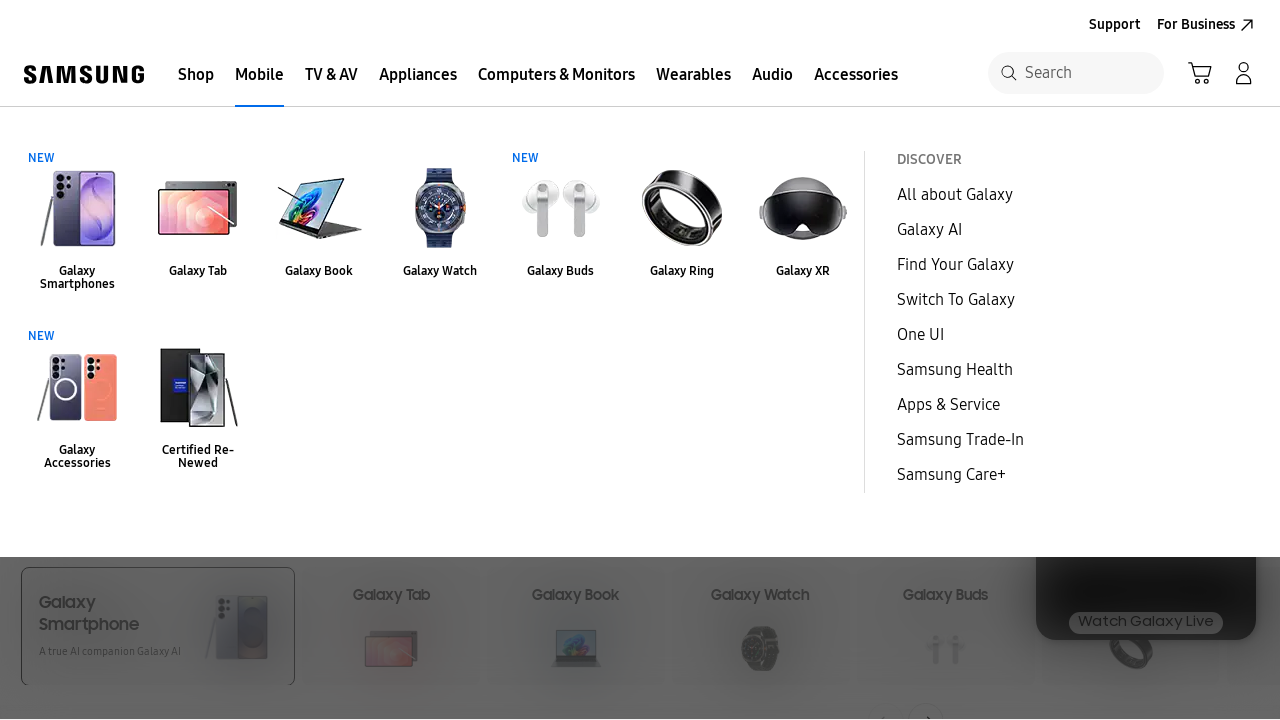

Waited 2 seconds for mobile section to load
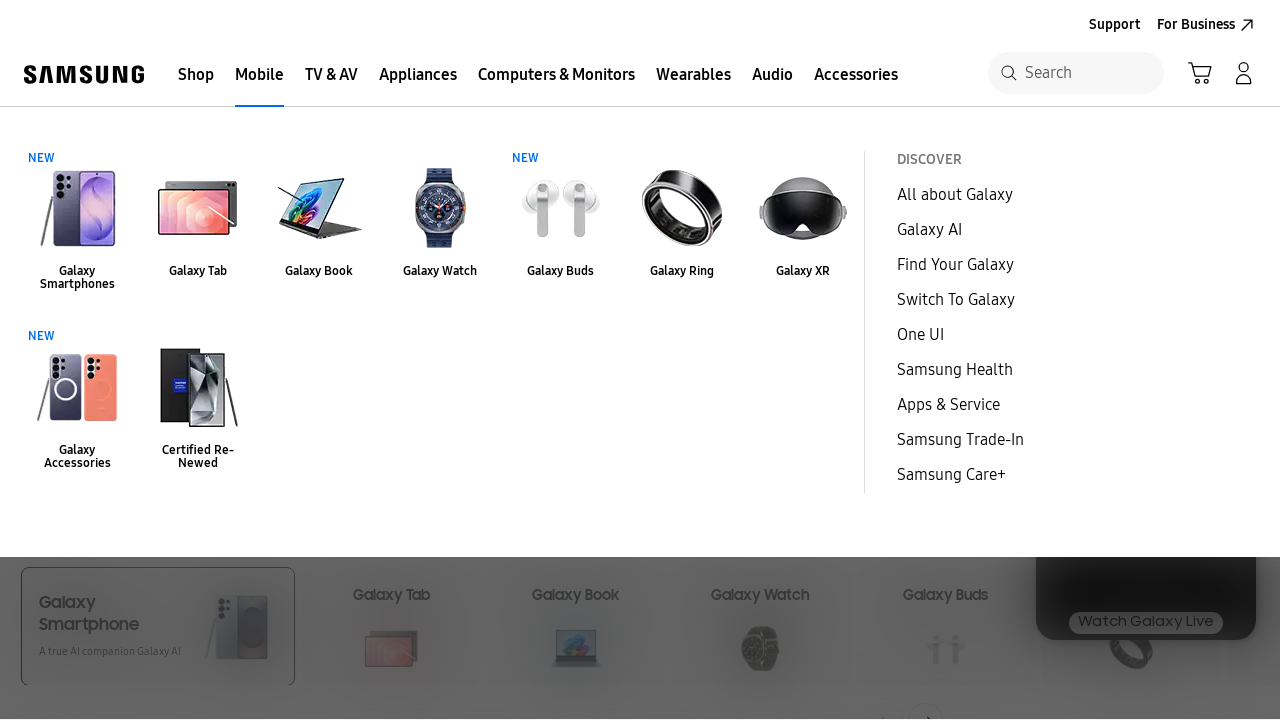

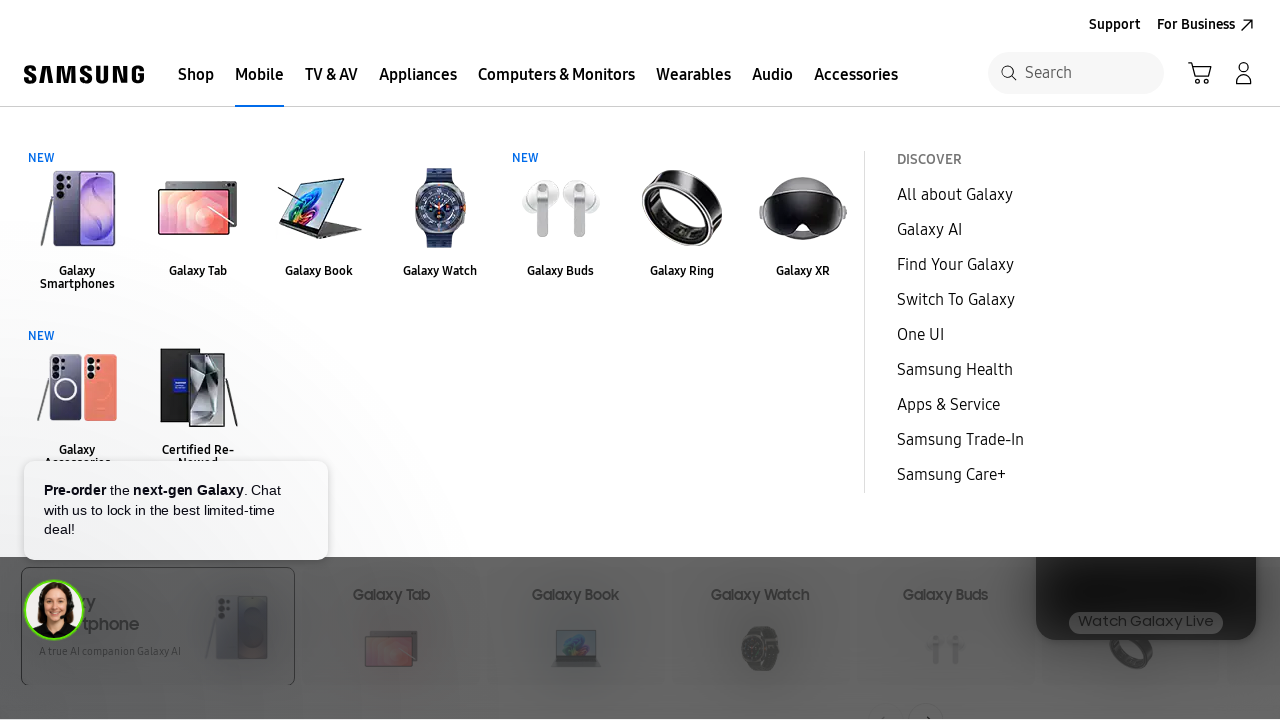